Navigates to DuckDuckGo image search results for "Cats" and verifies images are present

Starting URL: https://duckduckgo.com/?q=Cats&t=h_&iax=images&ia=images

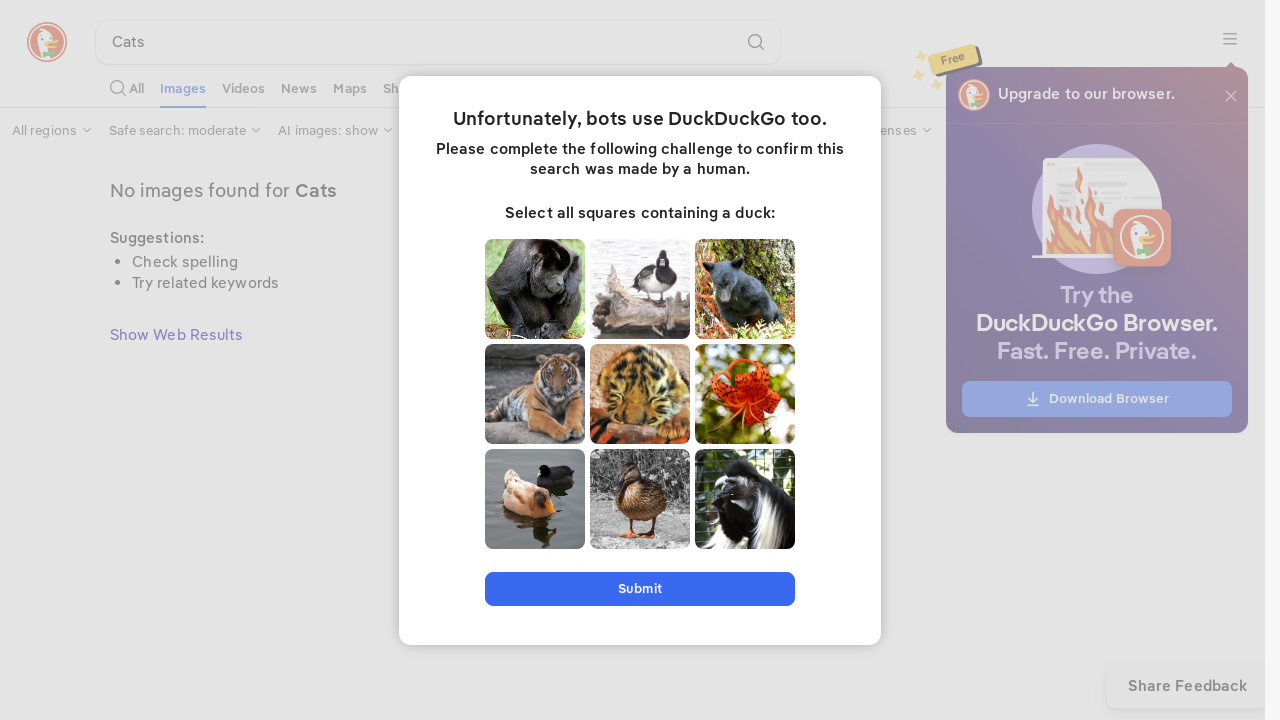

Navigated to DuckDuckGo image search results for 'Cats'
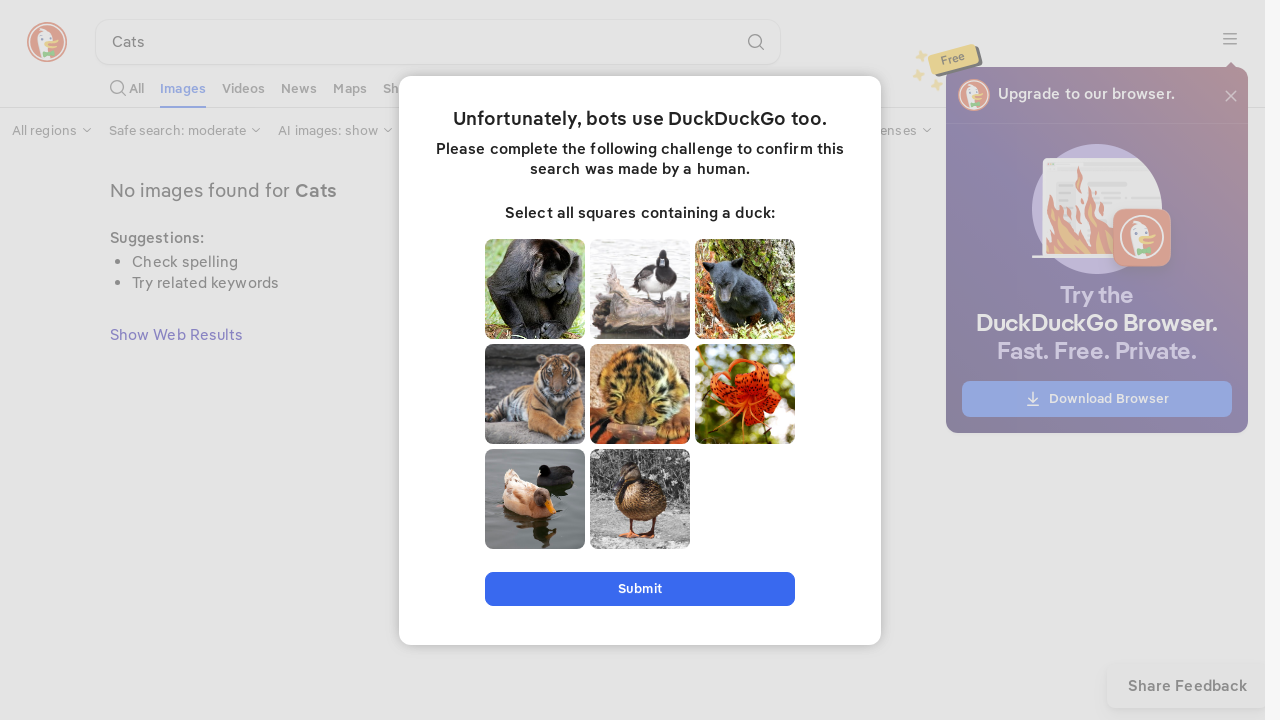

Located all images on the page
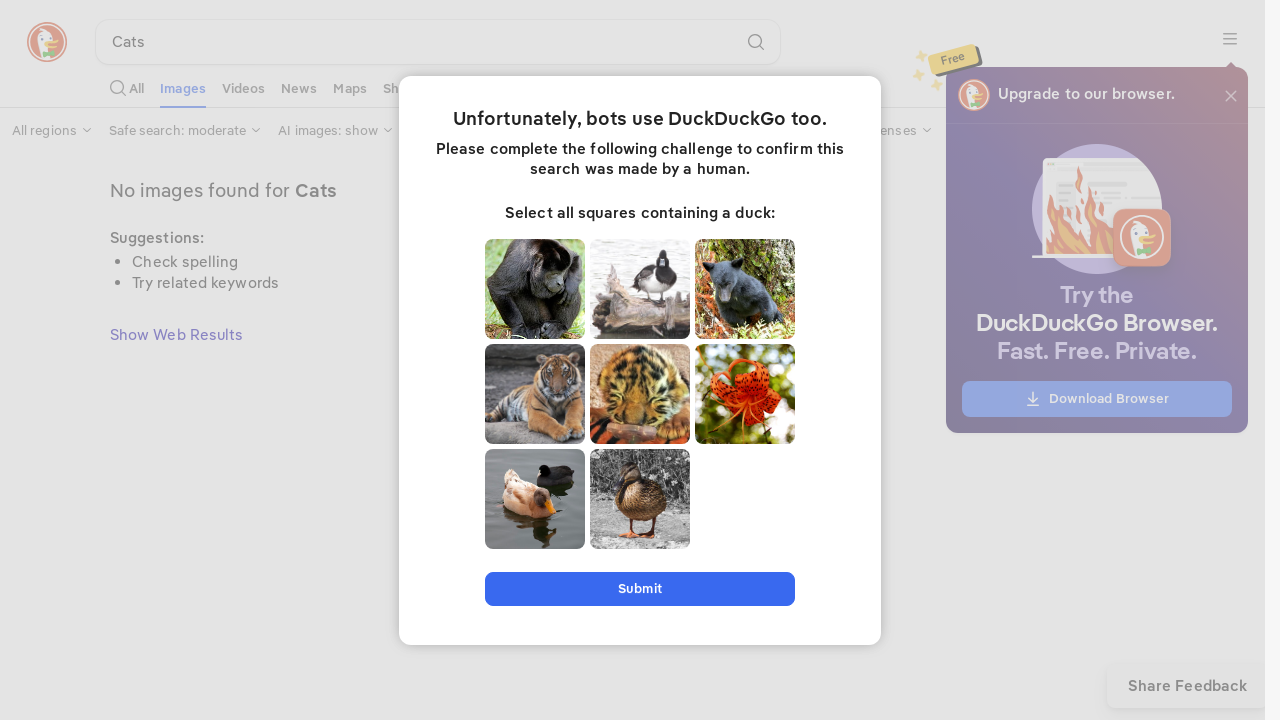

Verified that images are present on the page
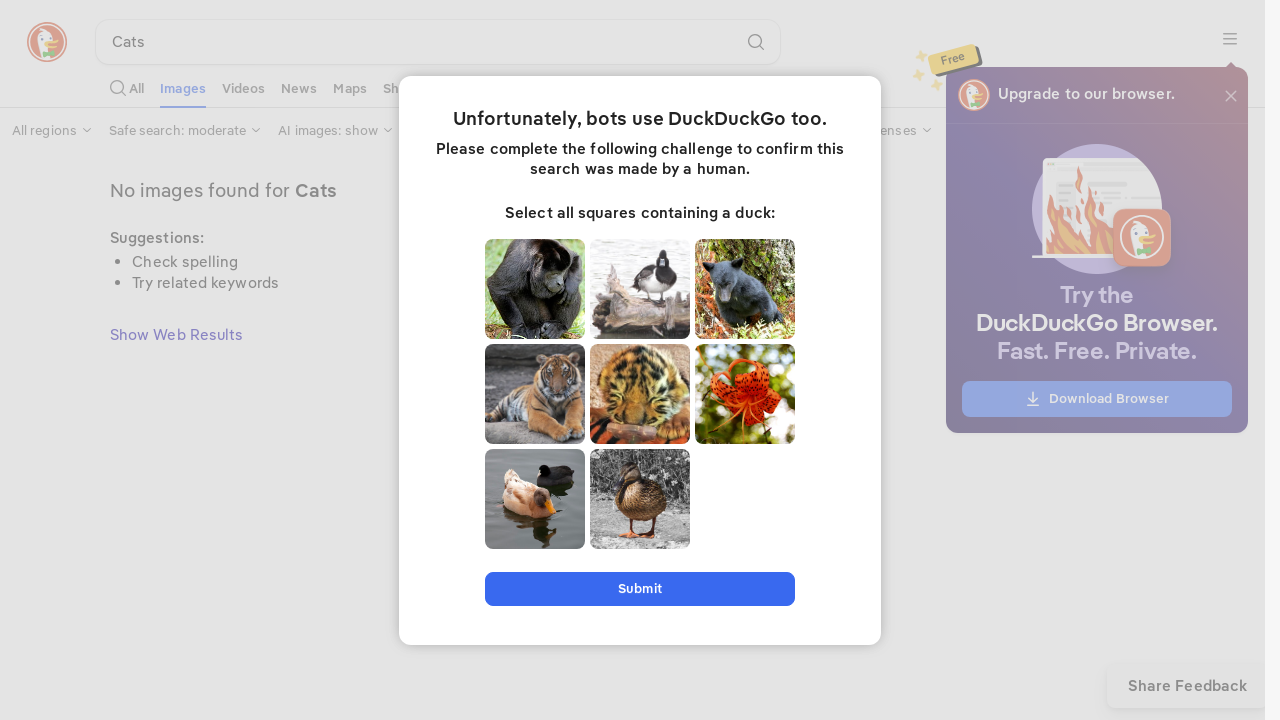

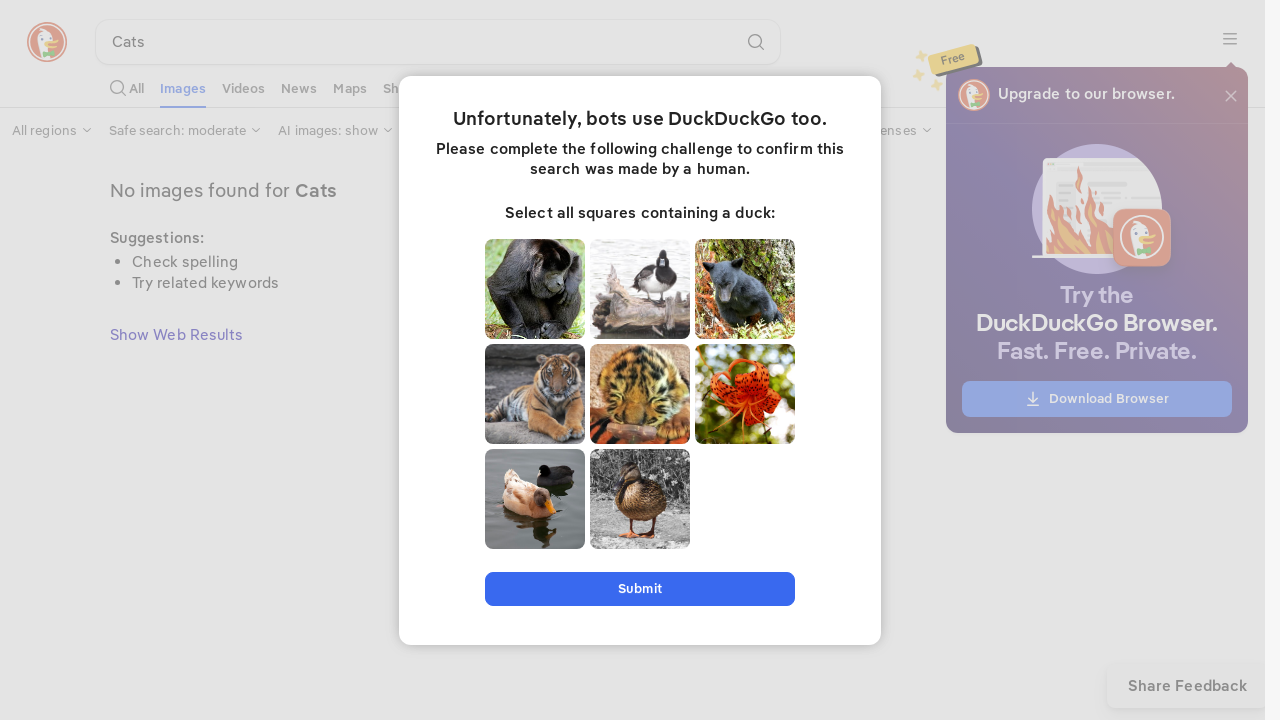